Tests form filling with keyboard shortcuts to copy text from one field to another using keyboard actions

Starting URL: https://demoqa.com/text-box

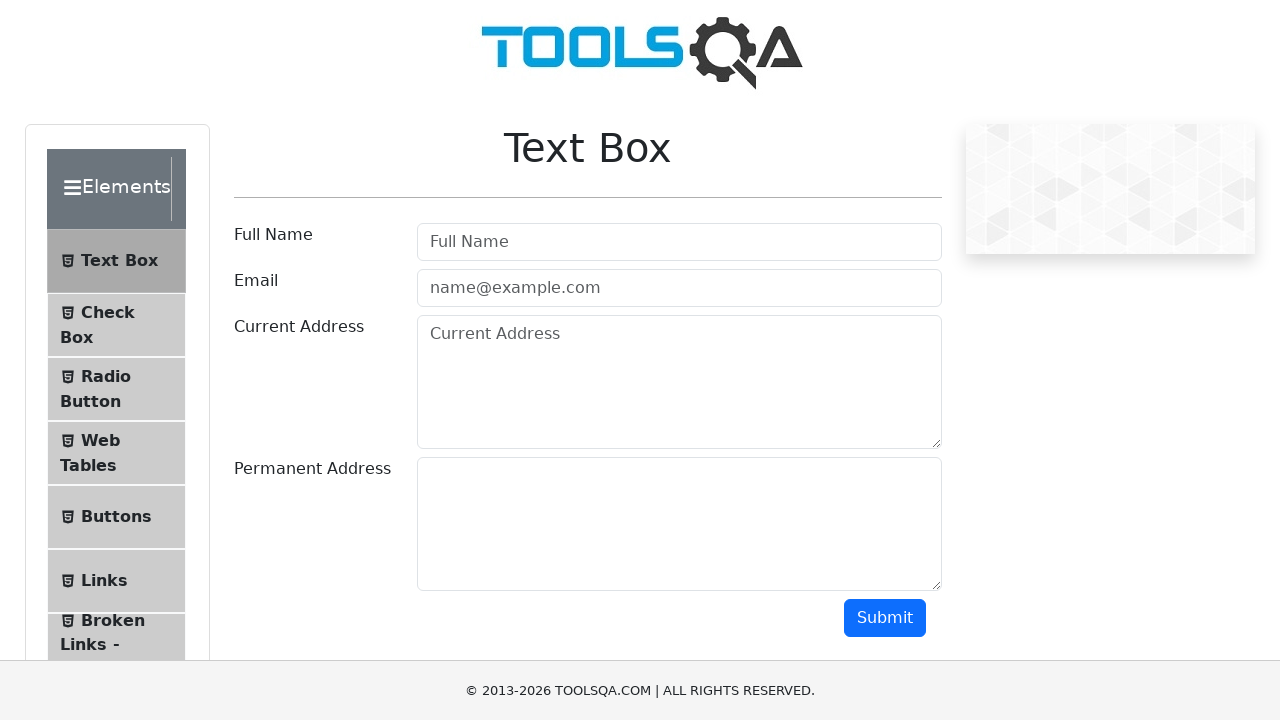

Filled Full Name field with 'Mr.Peter Haynes' on #userName
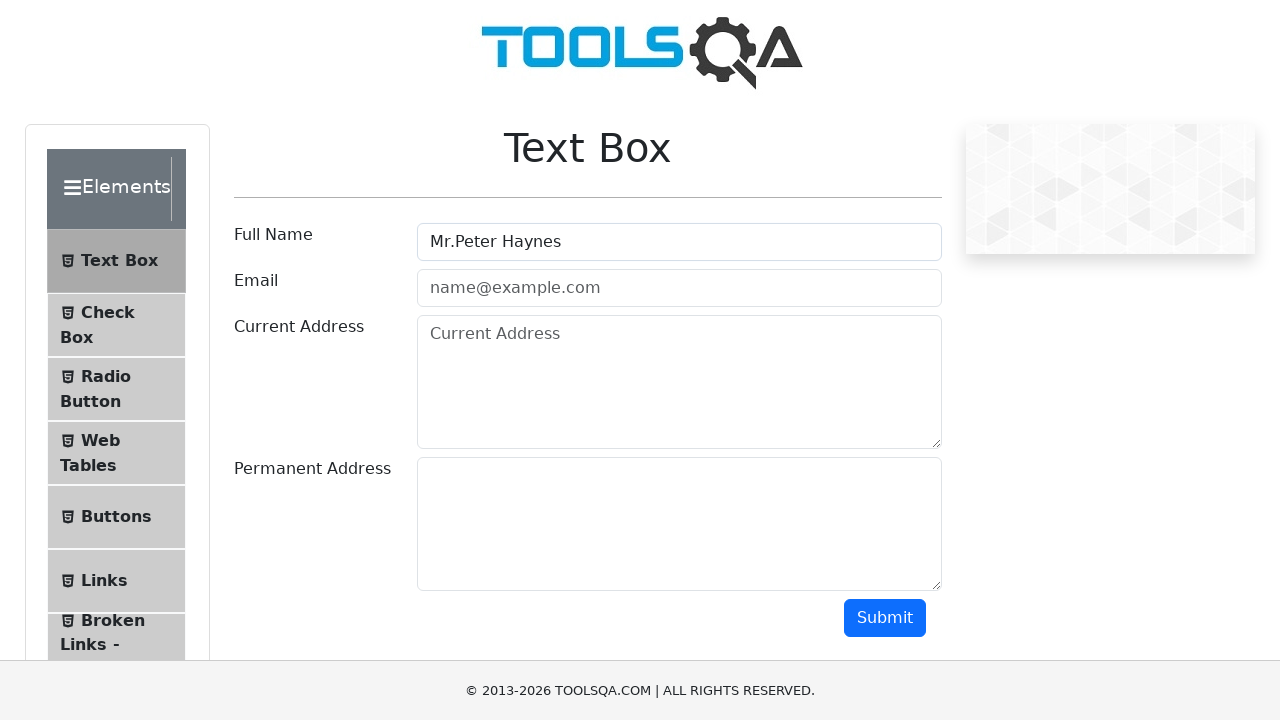

Filled Email field with 'PeterHaynes@toolsqa.com' on #userEmail
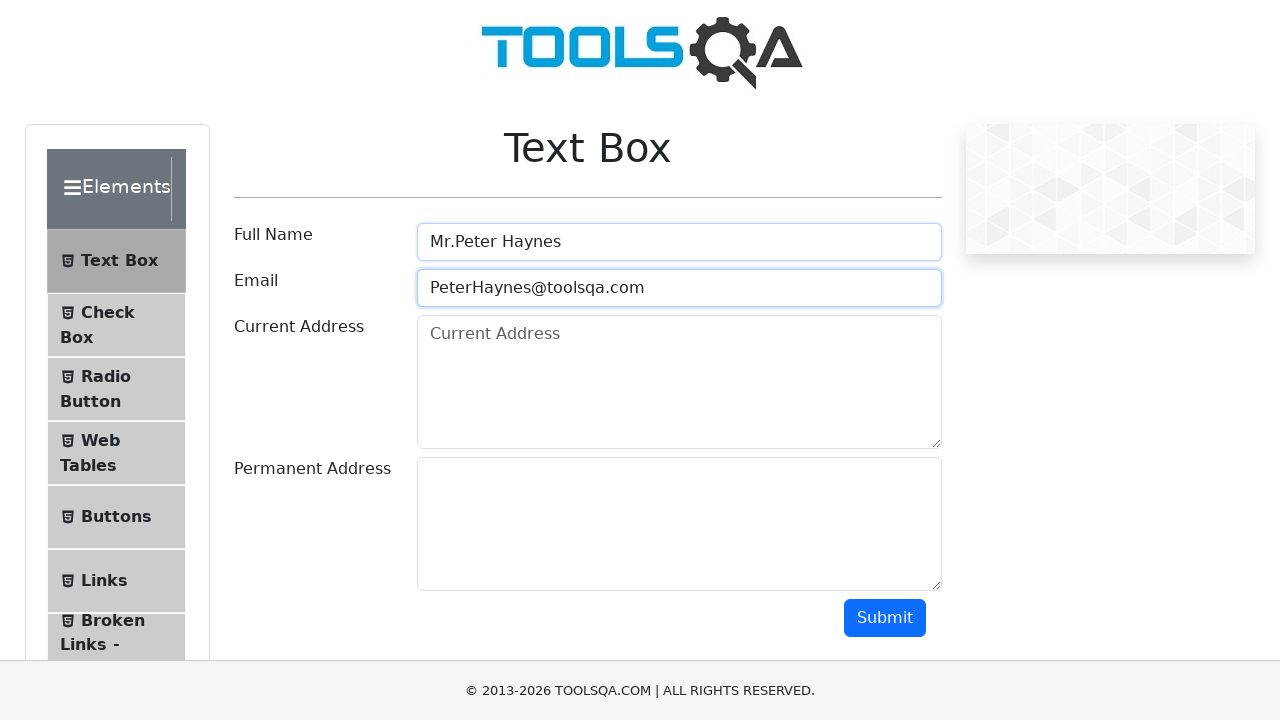

Filled Current Address field with '43 School Lane London EC71 9GO' on #currentAddress
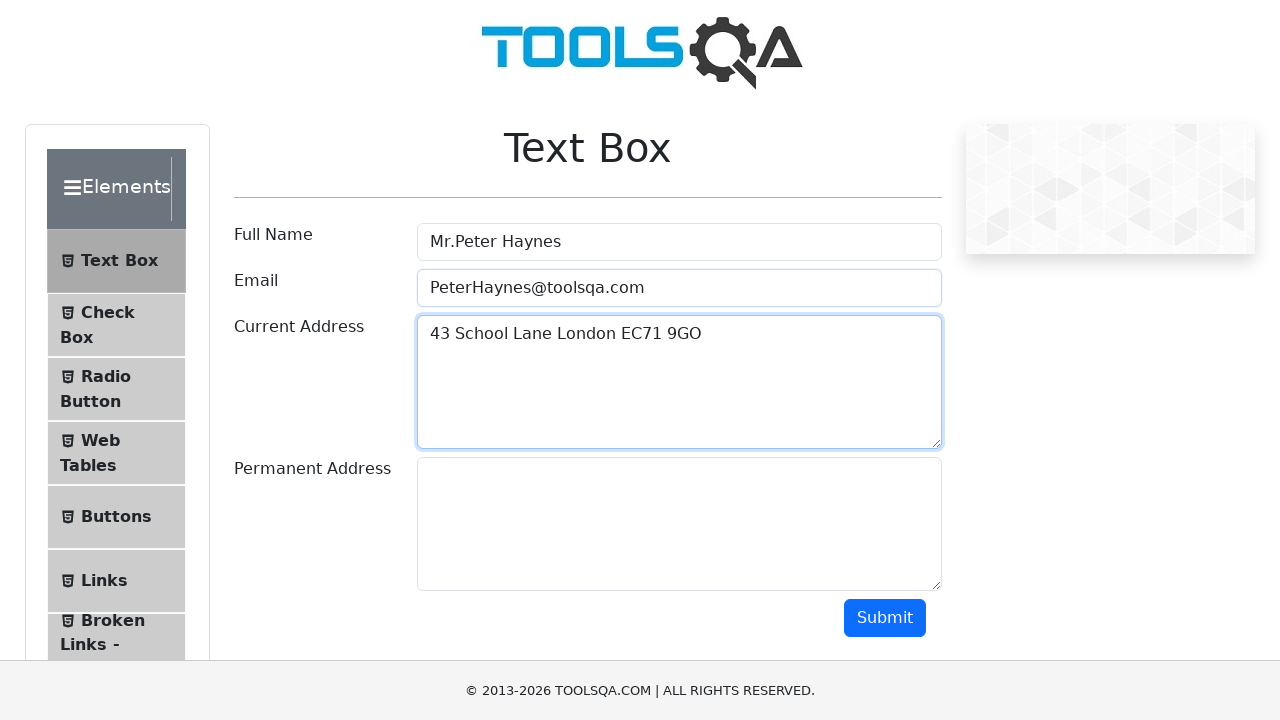

Focused on Current Address field on #currentAddress
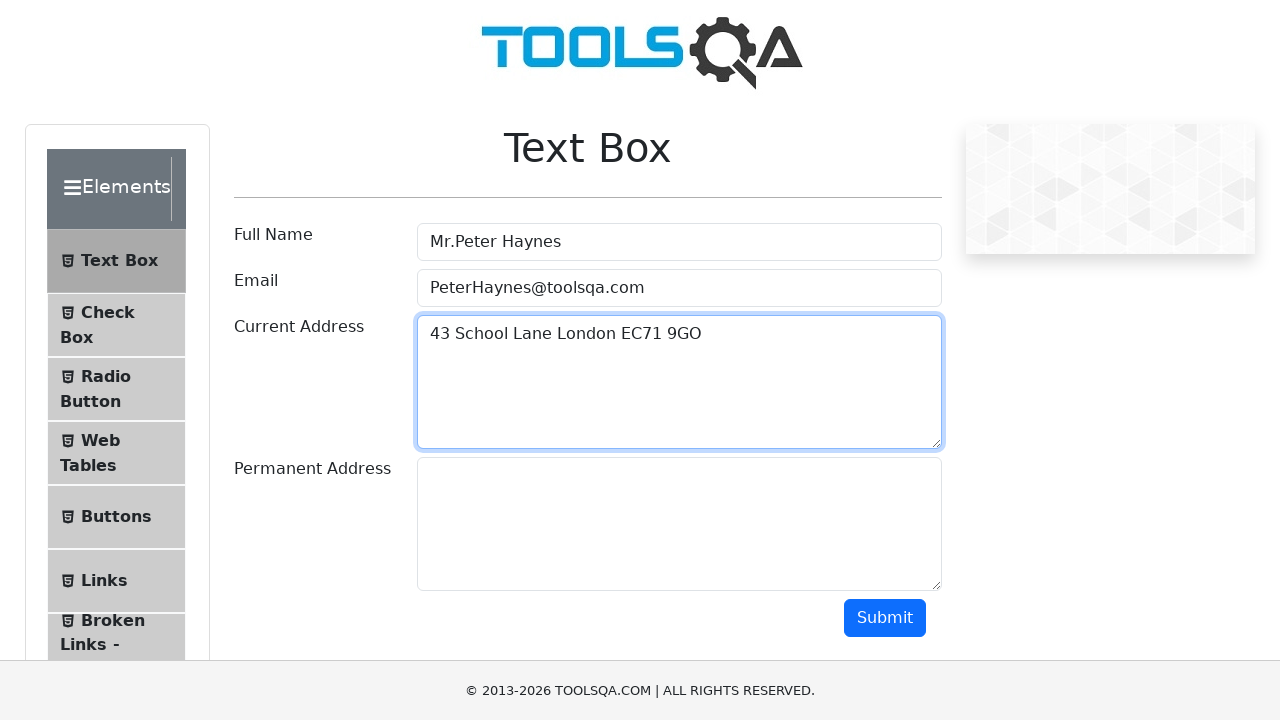

Selected all text in Current Address field using Ctrl+A
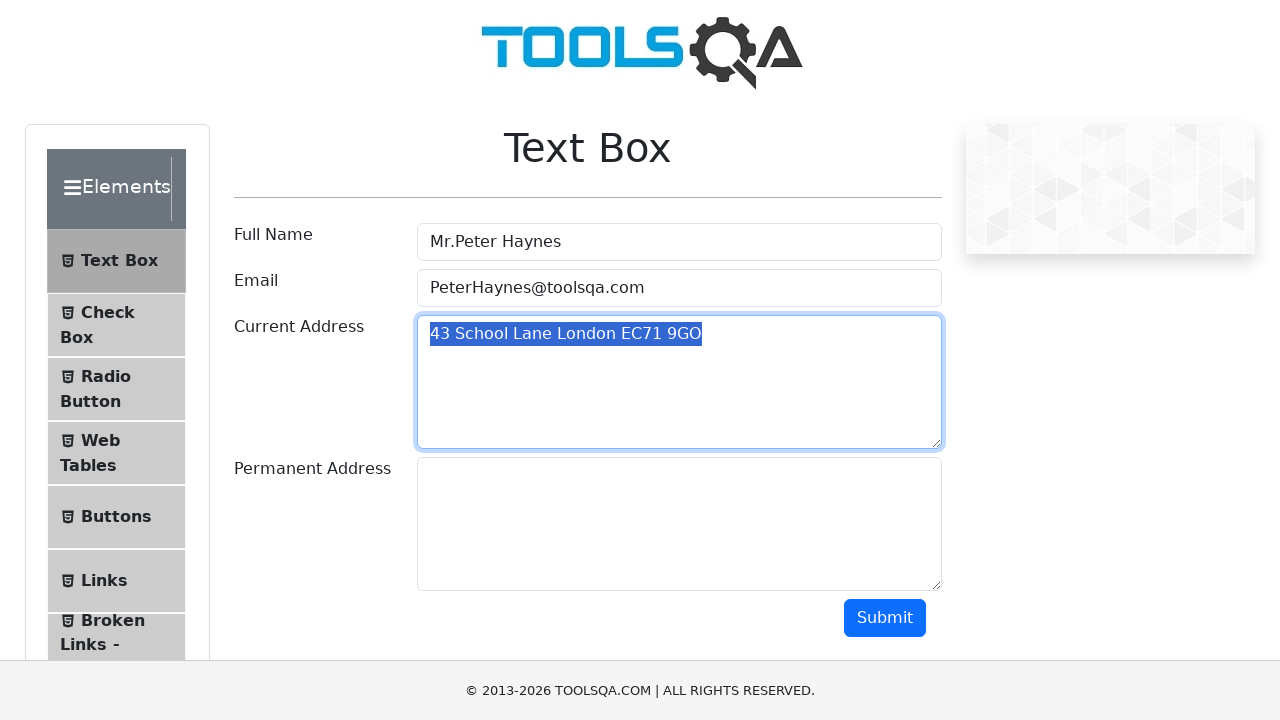

Copied selected text from Current Address field using Ctrl+C
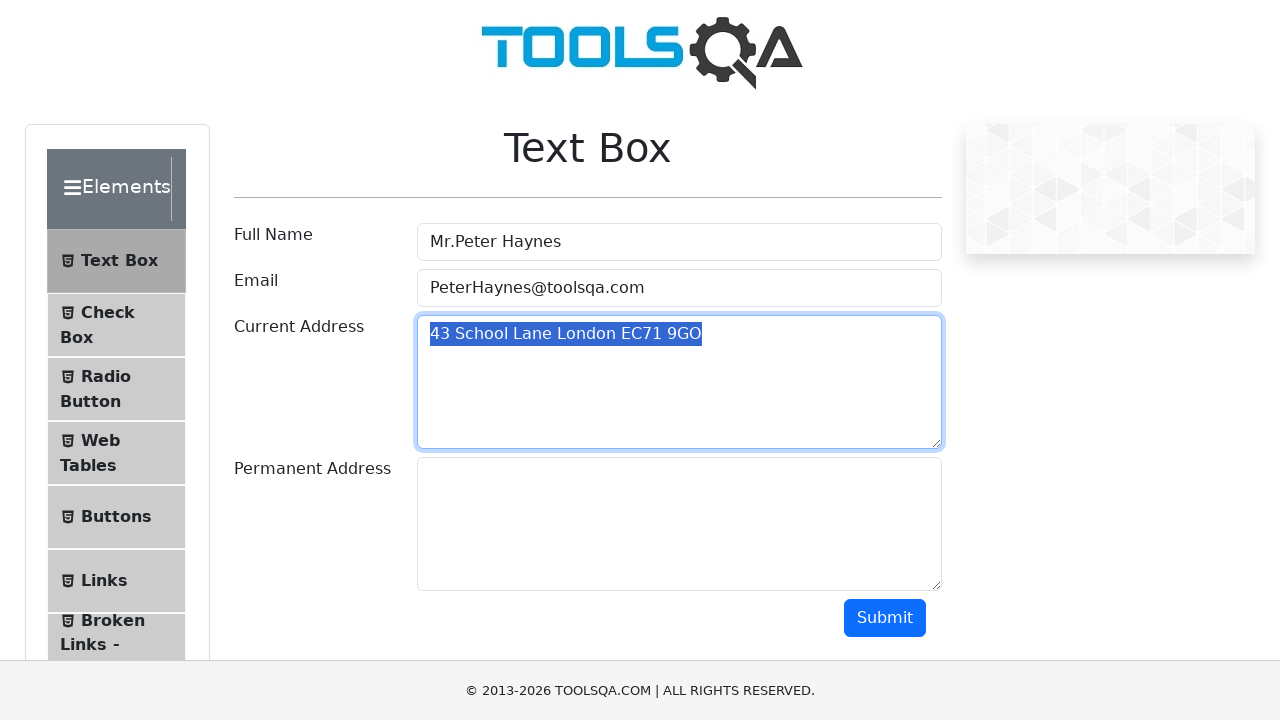

Pressed Tab to navigate to Permanent Address field
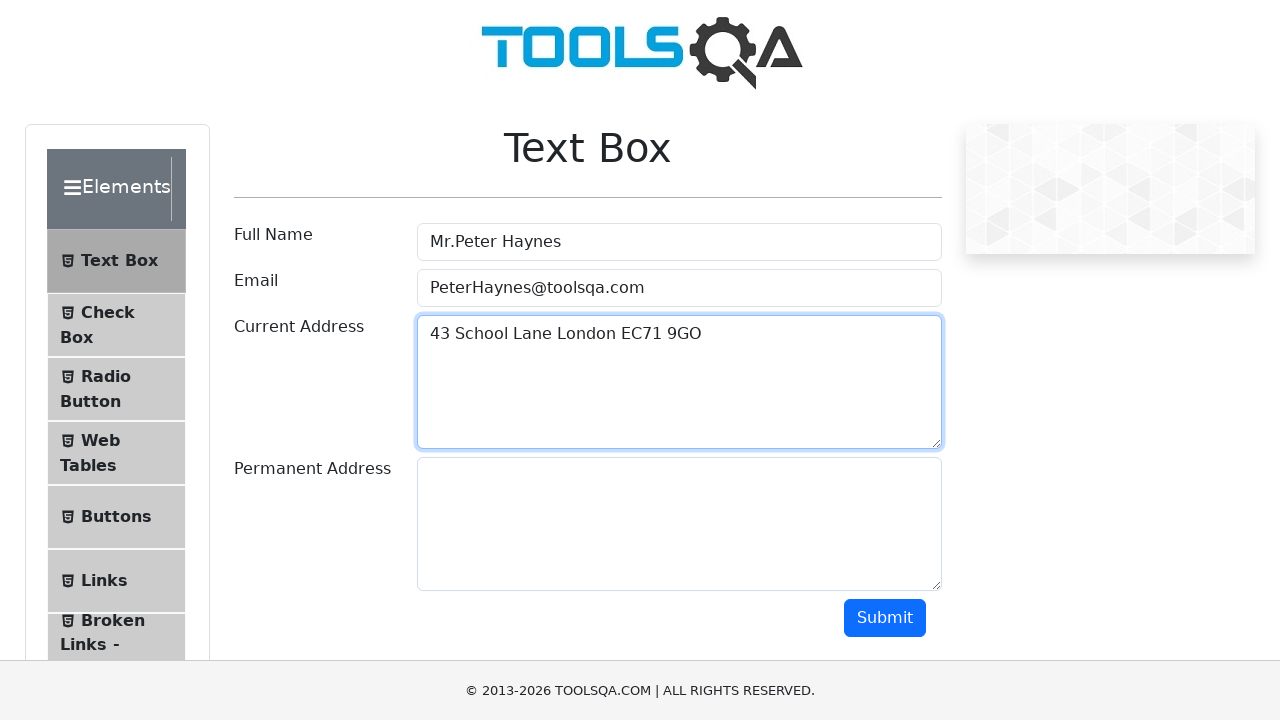

Pasted copied text into Permanent Address field using Ctrl+V
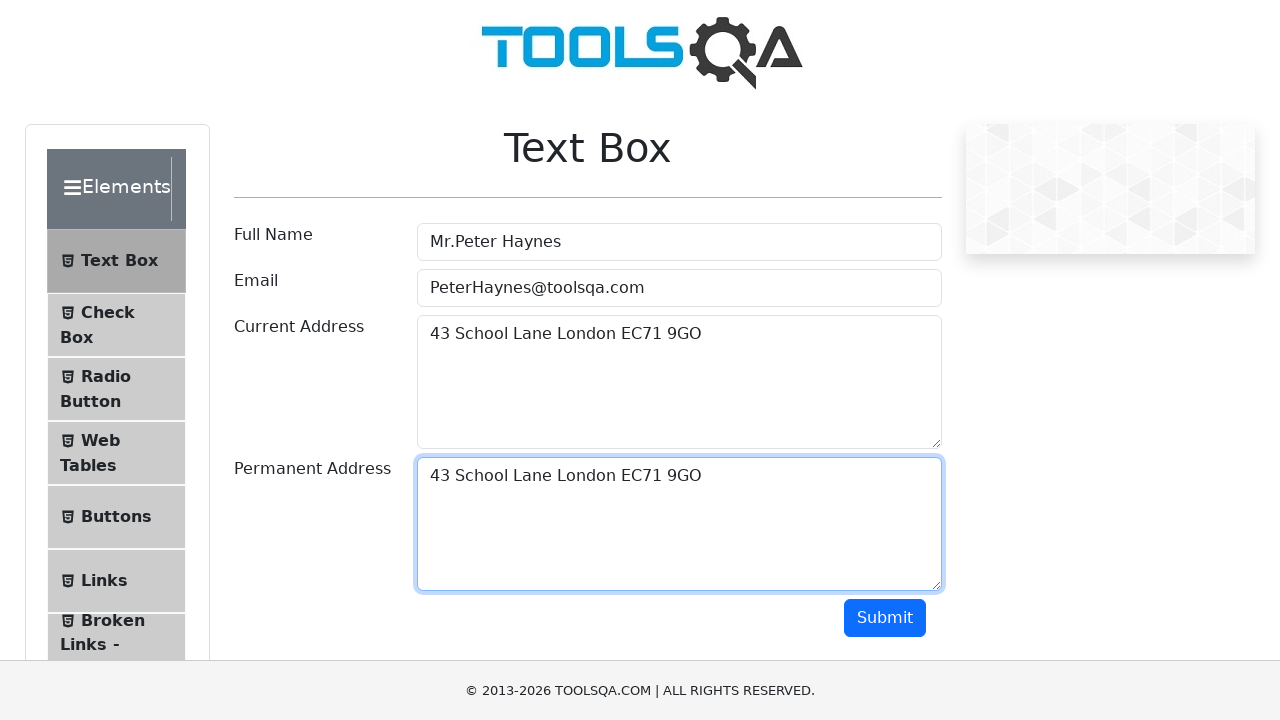

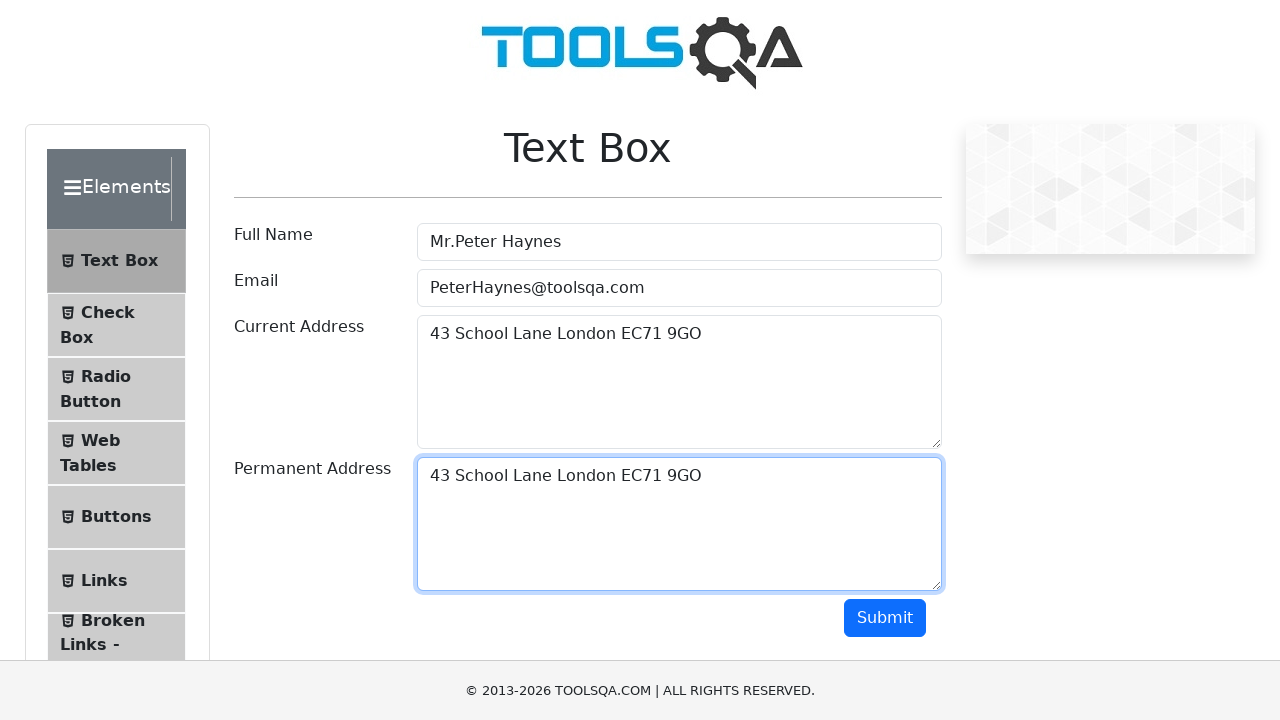